Tests hover functionality by hovering over an avatar and verifying that additional user information caption appears on the page.

Starting URL: http://the-internet.herokuapp.com/hovers

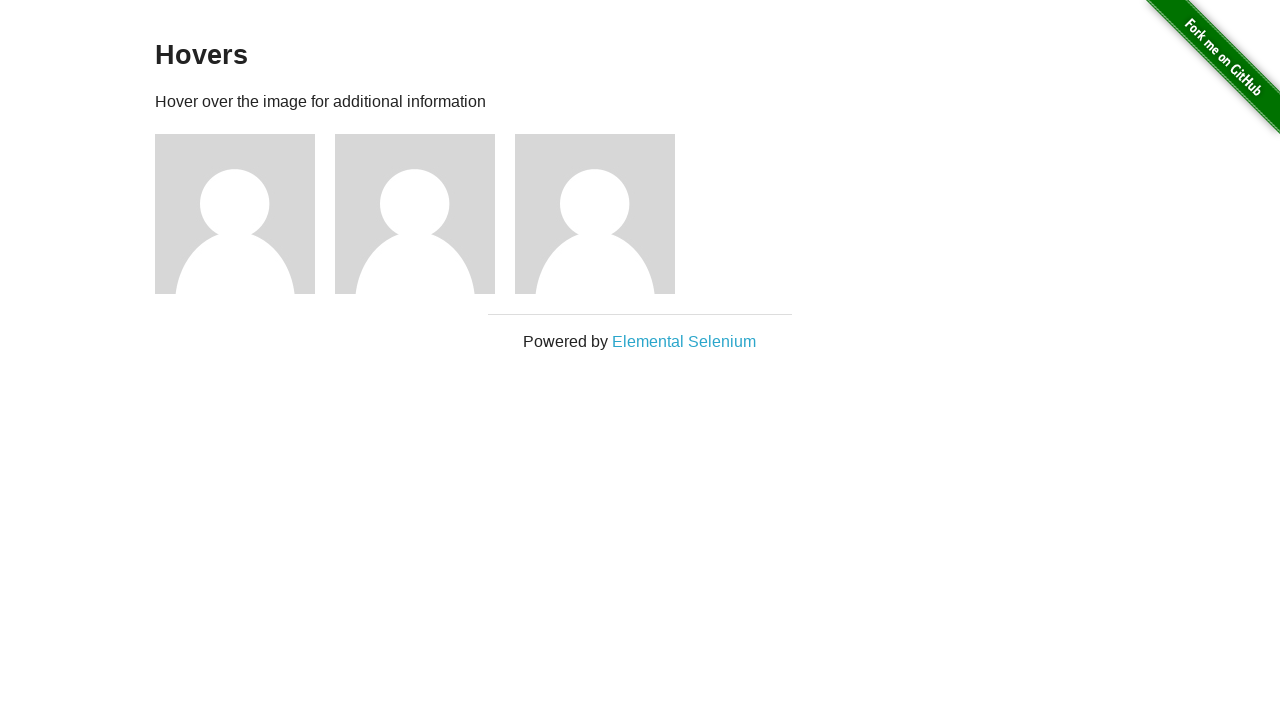

Navigated to hovers page
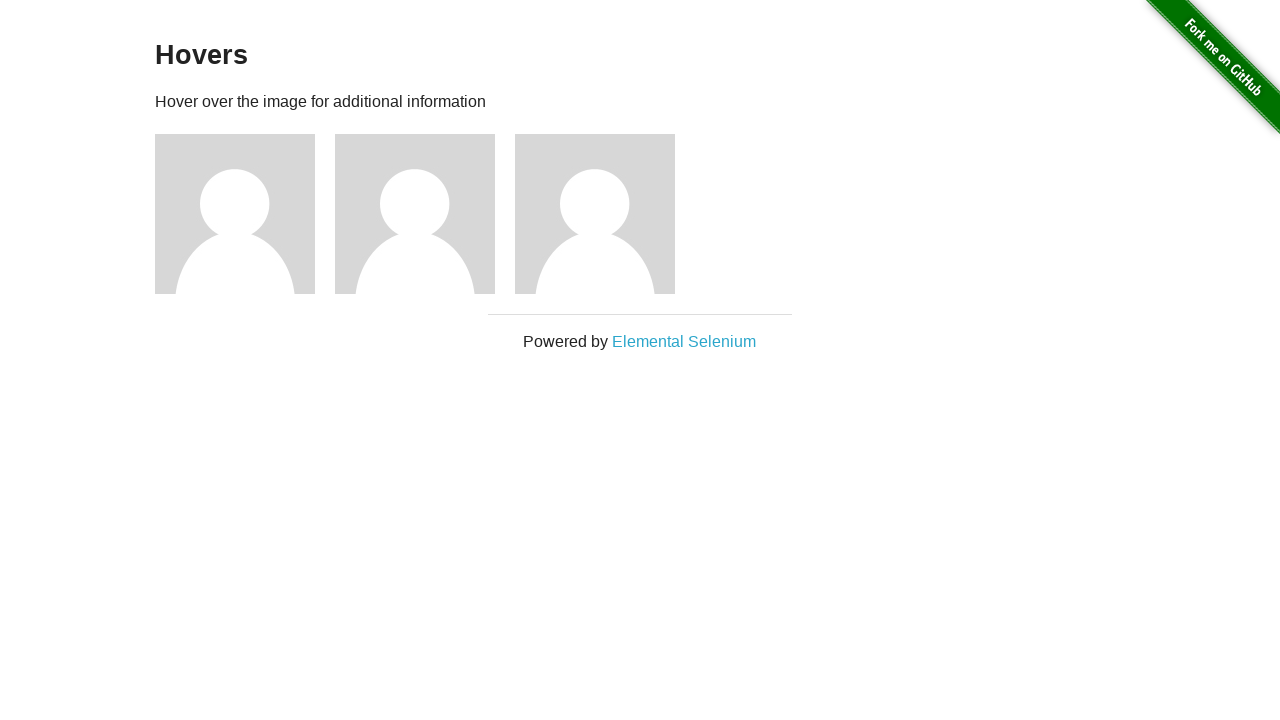

Hovered over first avatar at (245, 214) on .figure >> nth=0
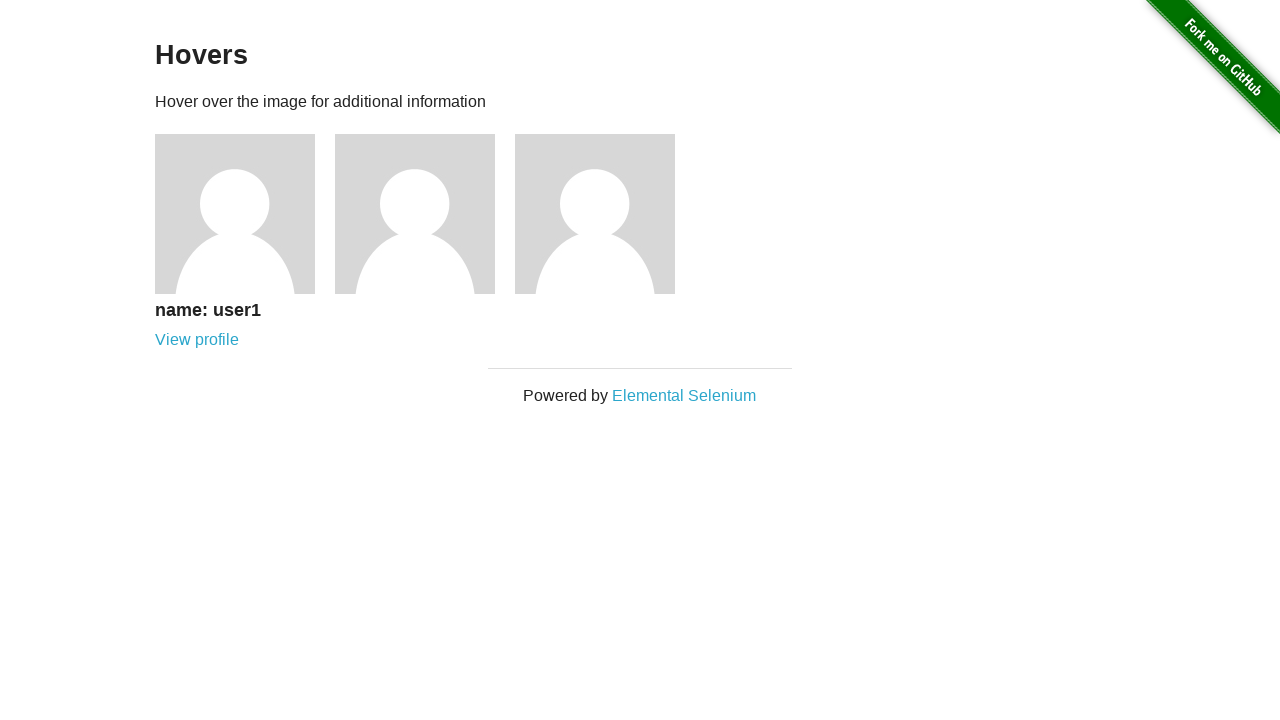

Verified caption is visible on hover
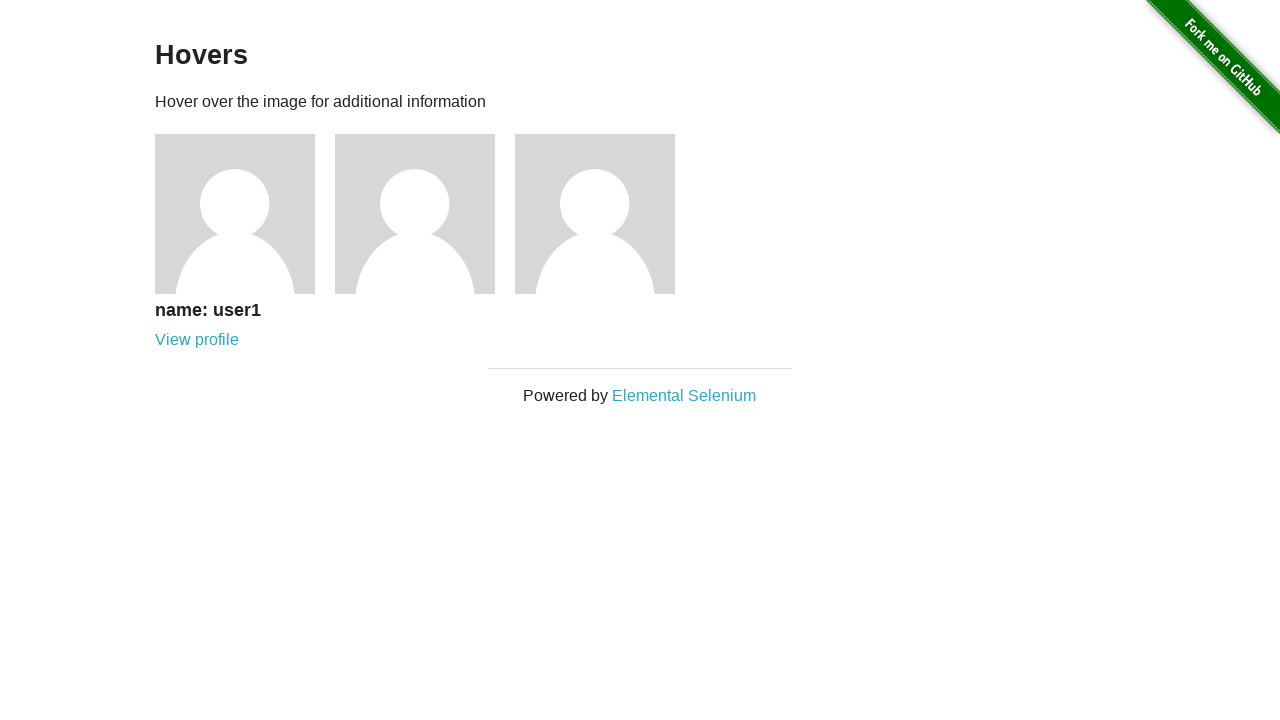

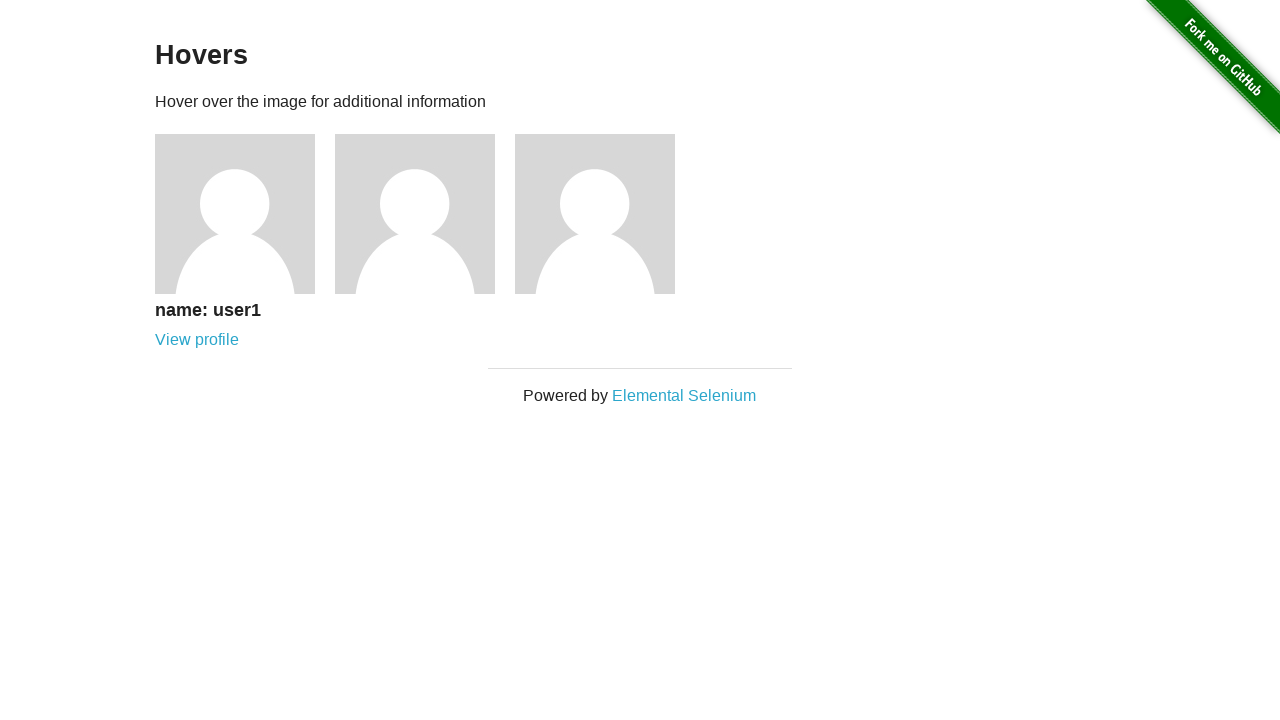